Tests handling of a confirmation dialog by clicking confirm button, accepting it, and verifying the success message

Starting URL: https://demoqa.com/alerts

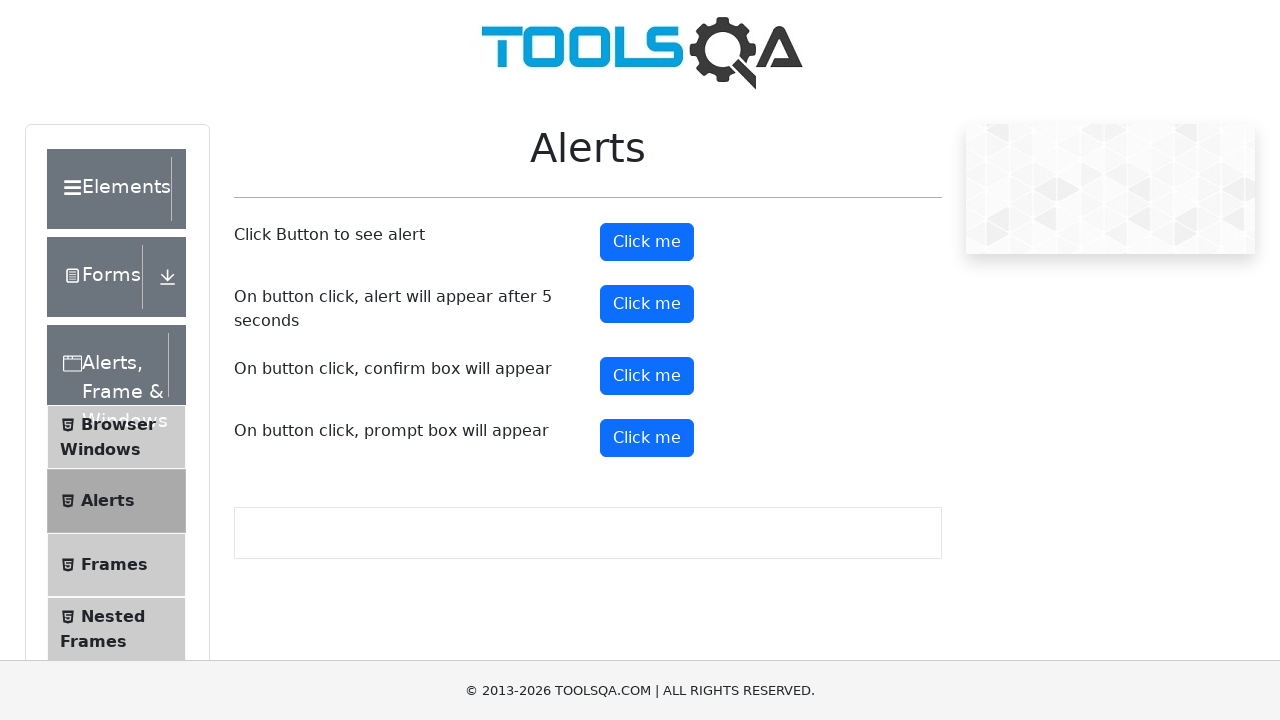

Set up dialog handler to automatically accept confirmation dialogs
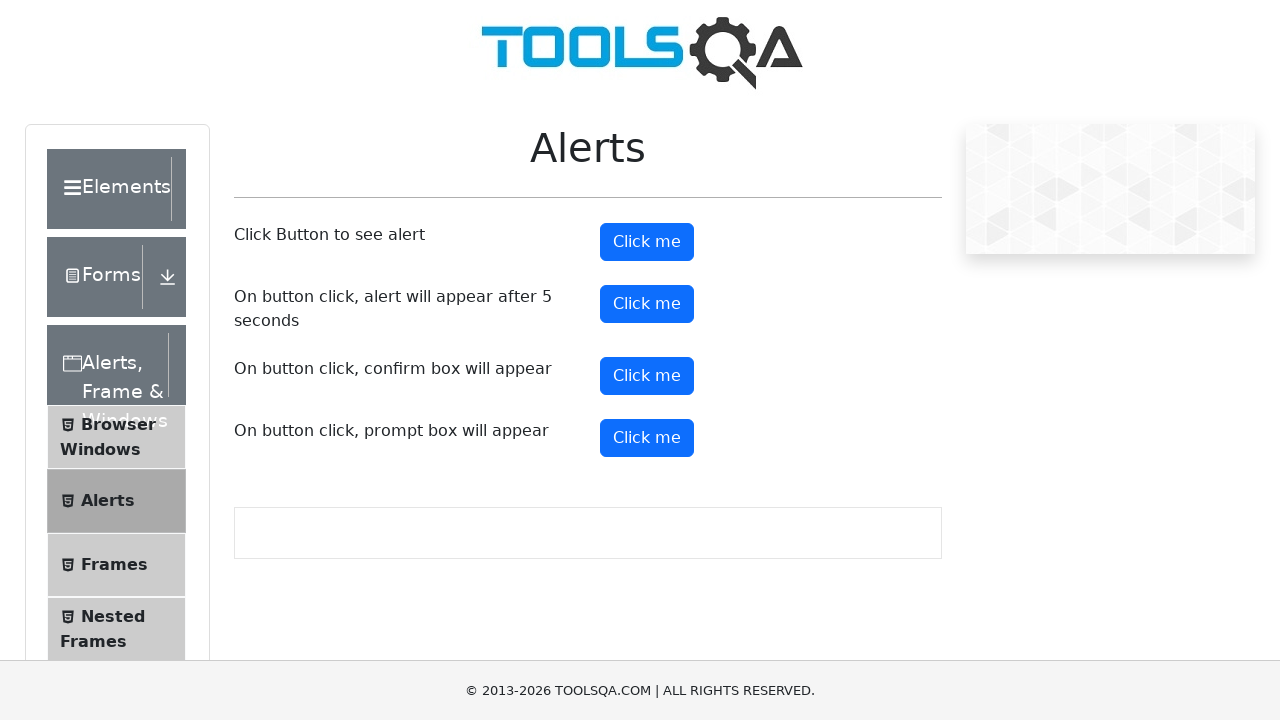

Clicked confirm button to trigger confirmation dialog at (647, 376) on button#confirmButton
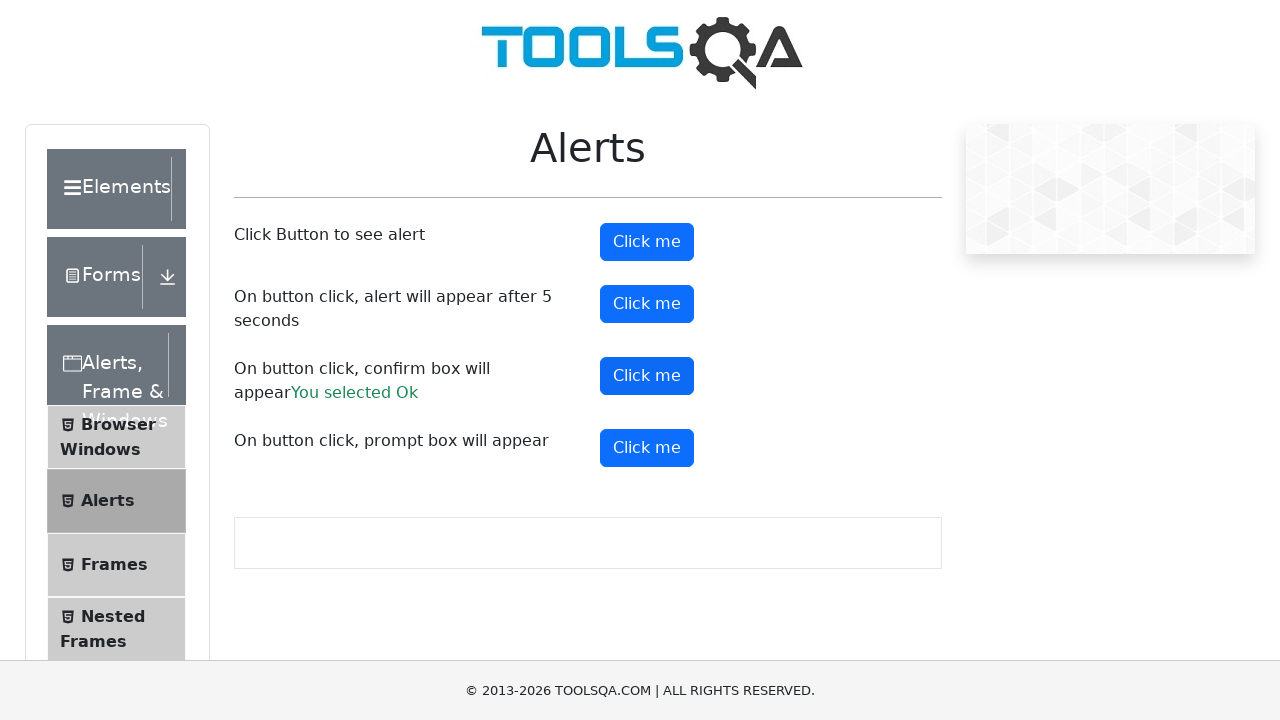

Success message element loaded
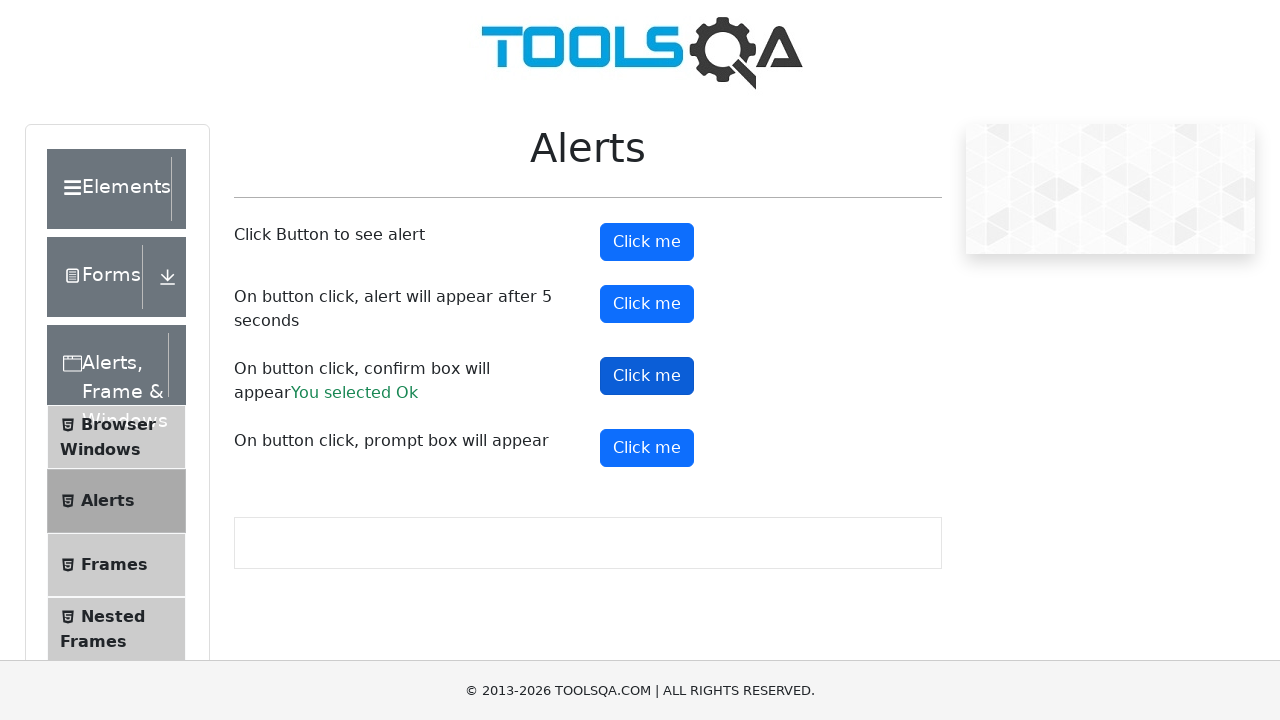

Retrieved success message text: 'You selected Ok'
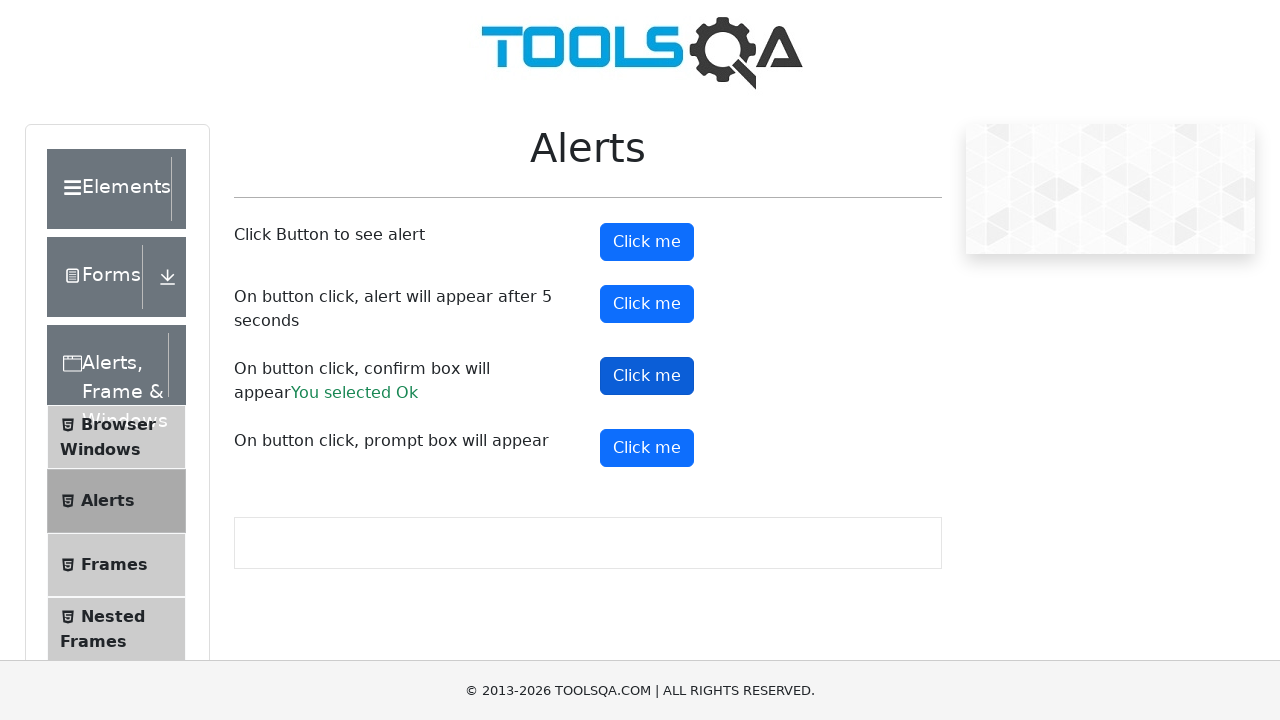

Verified success message displays 'You selected Ok'
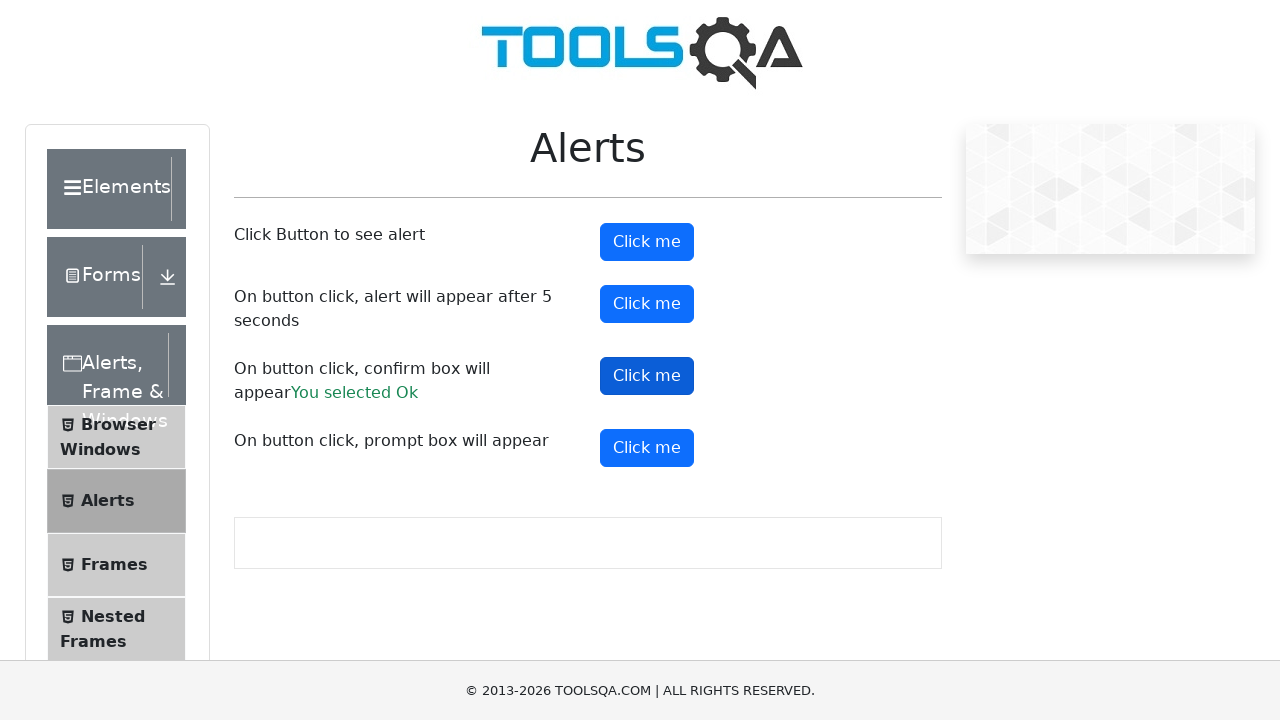

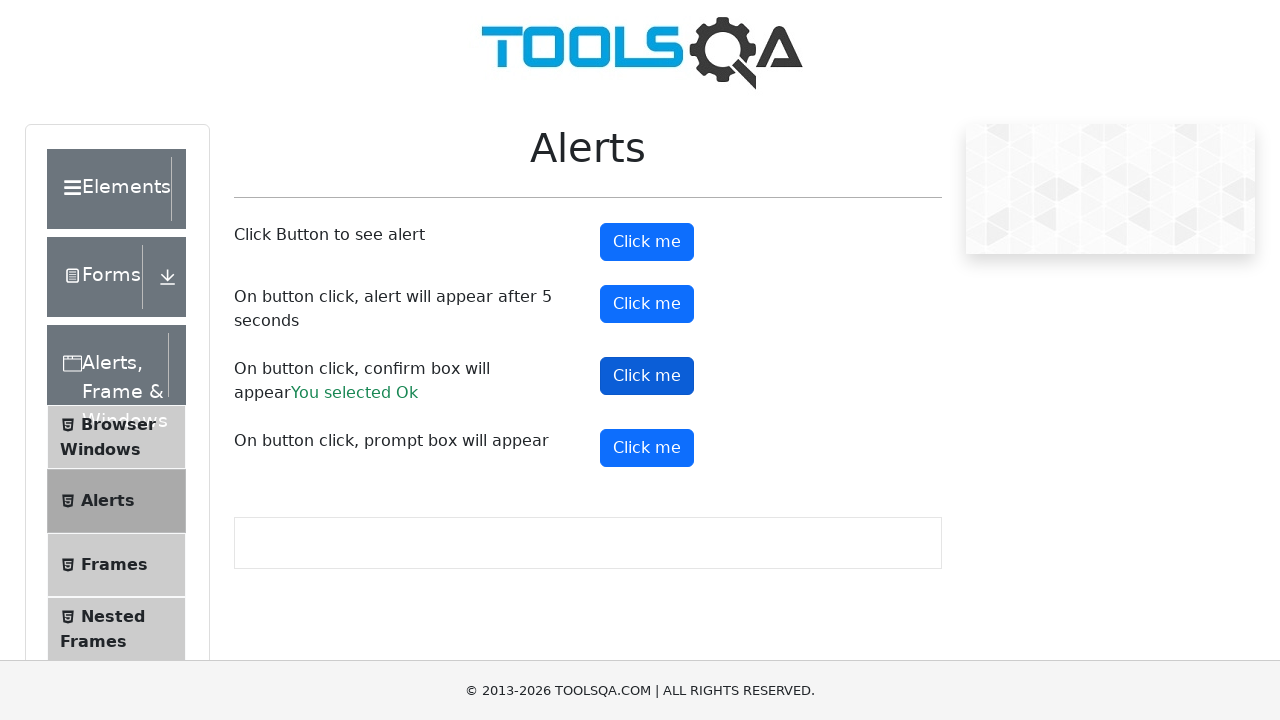